Tests the derivative calculator by entering a mathematical equation, clicking the Go button to calculate, and clicking Show Steps to display the calculation steps.

Starting URL: https://www.derivative-calculator.net/

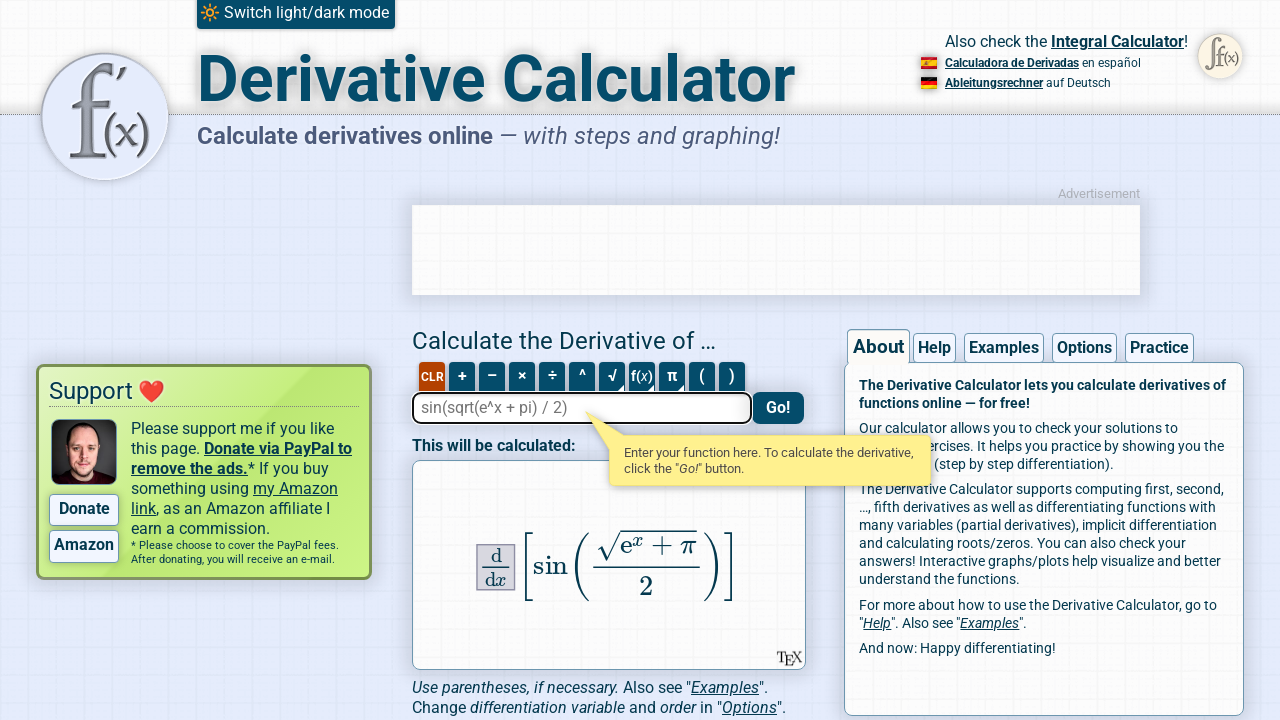

Filled expression field with 'ln(x/2)' on #expression
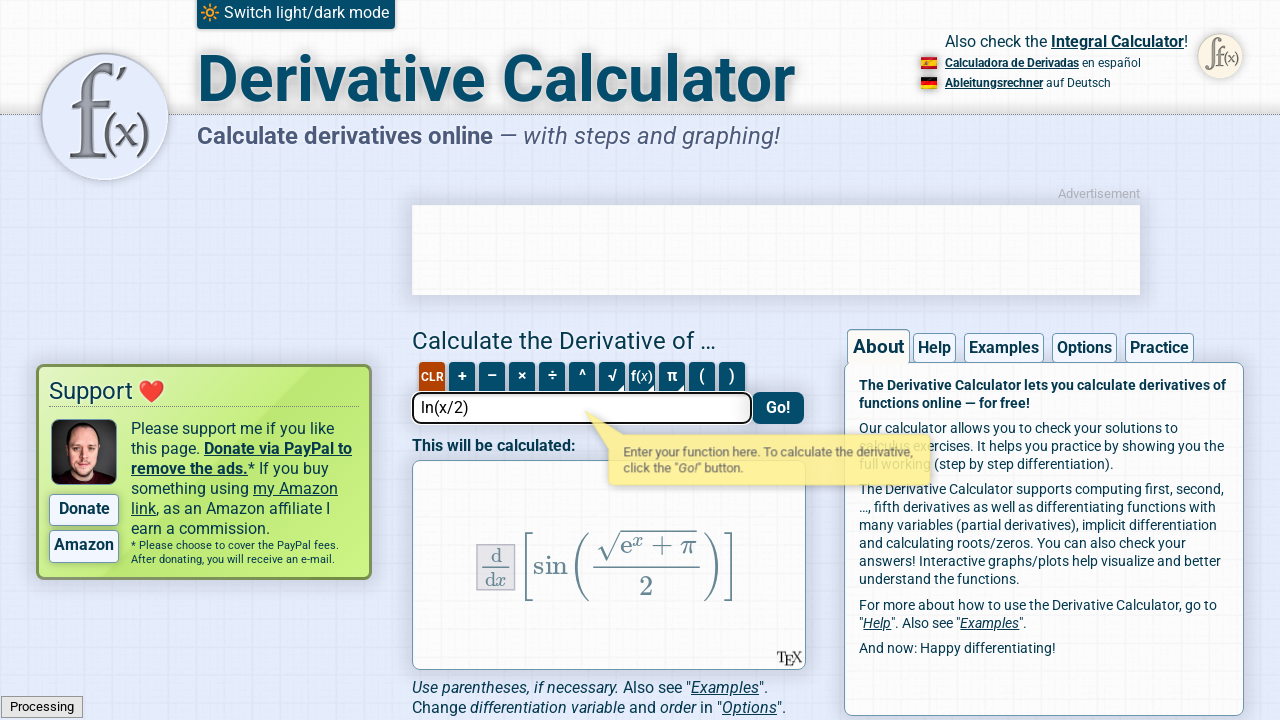

Clicked Go button to calculate the derivative at (778, 408) on #go
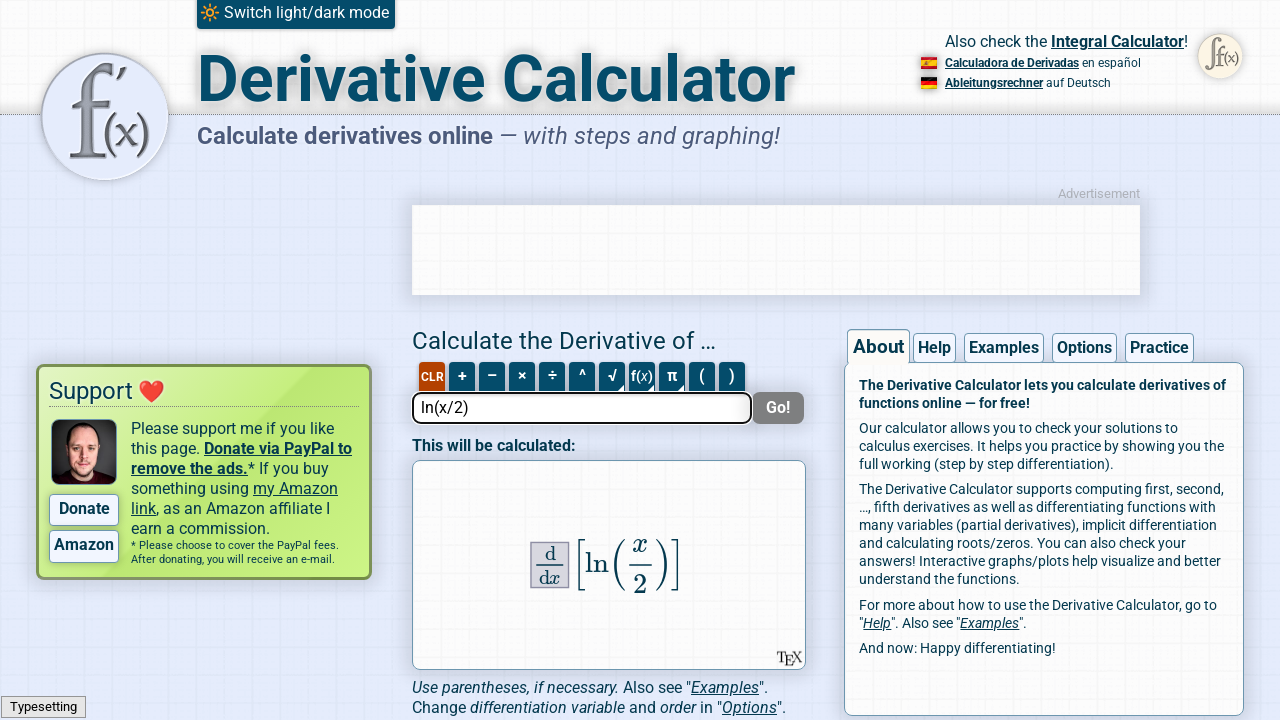

Show Steps button became visible
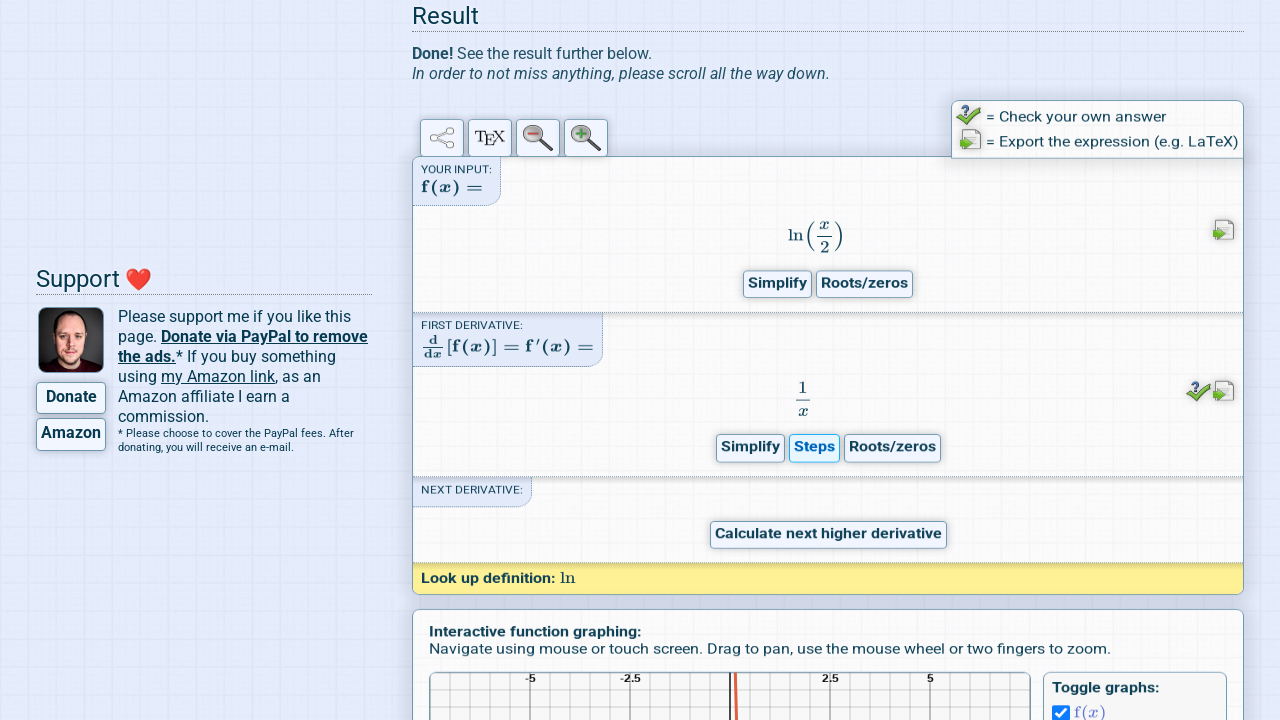

Clicked Show Steps button to display calculation steps at (814, 504) on .show-steps-button
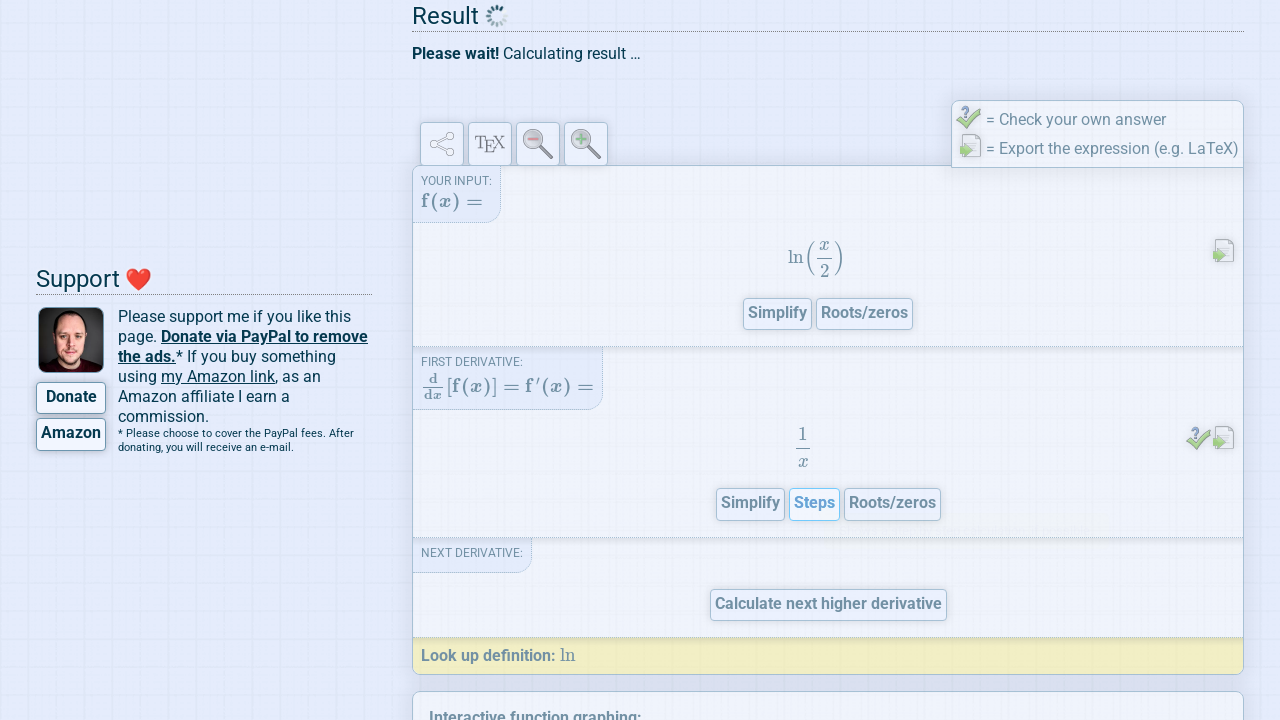

Calculation steps content loaded and became visible
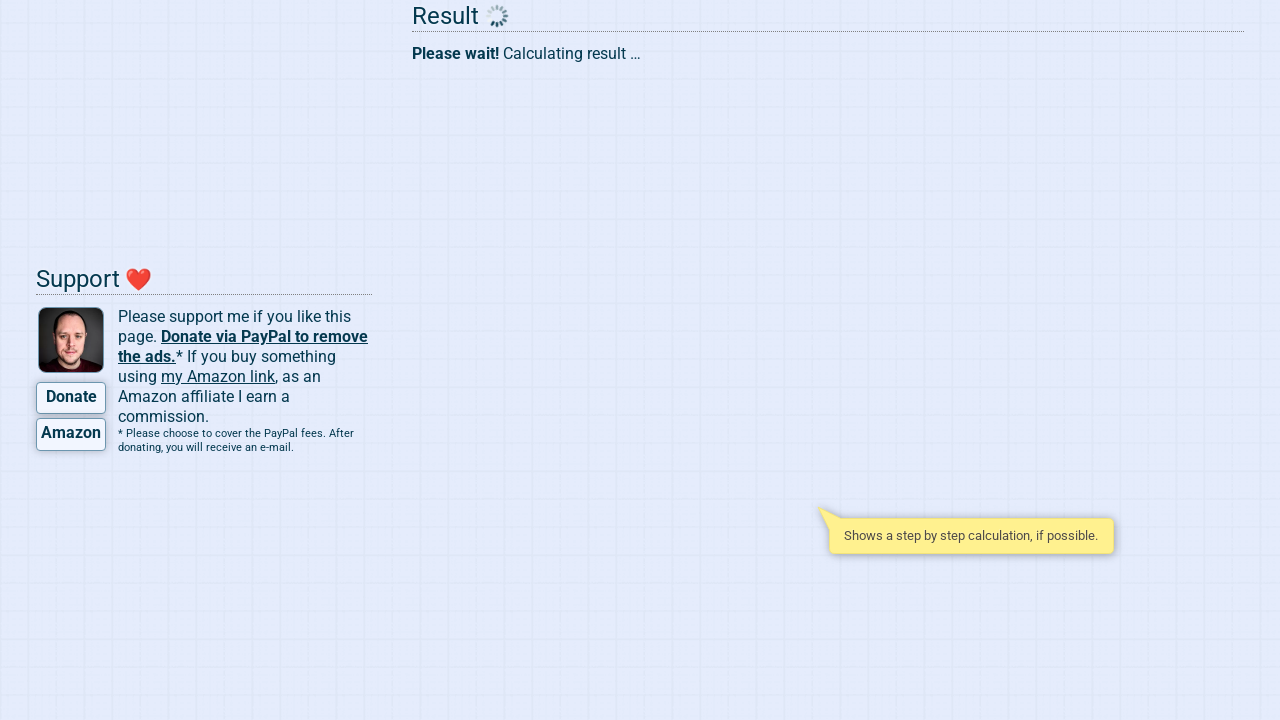

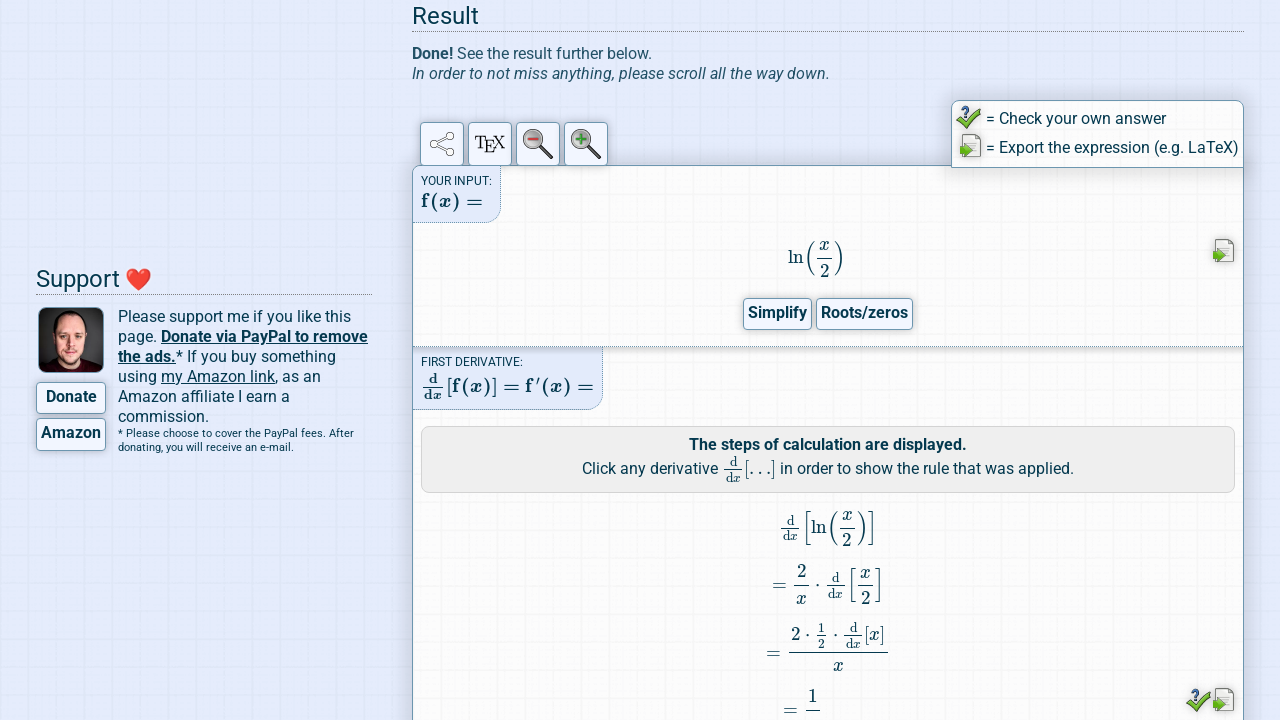